Tests clicking on the Hacker News logo and verifies navigation to homepage

Starting URL: https://news.ycombinator.com/

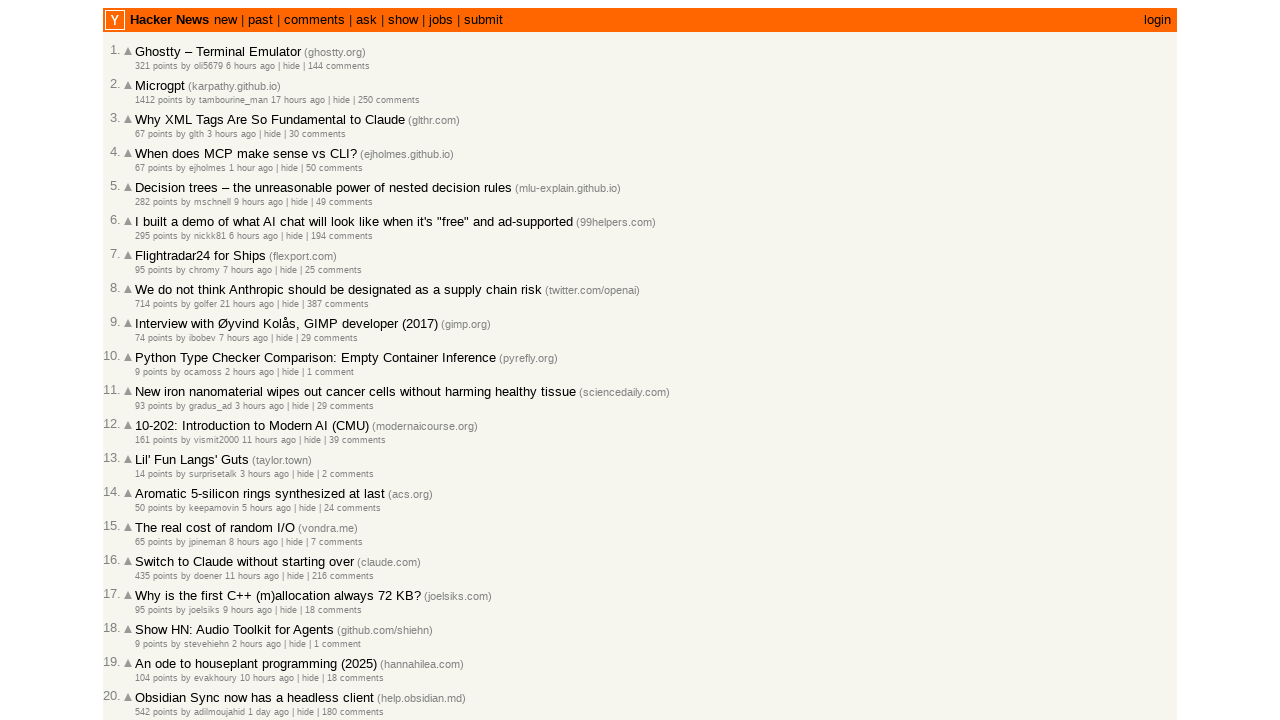

Waited 4 seconds for page to stabilize
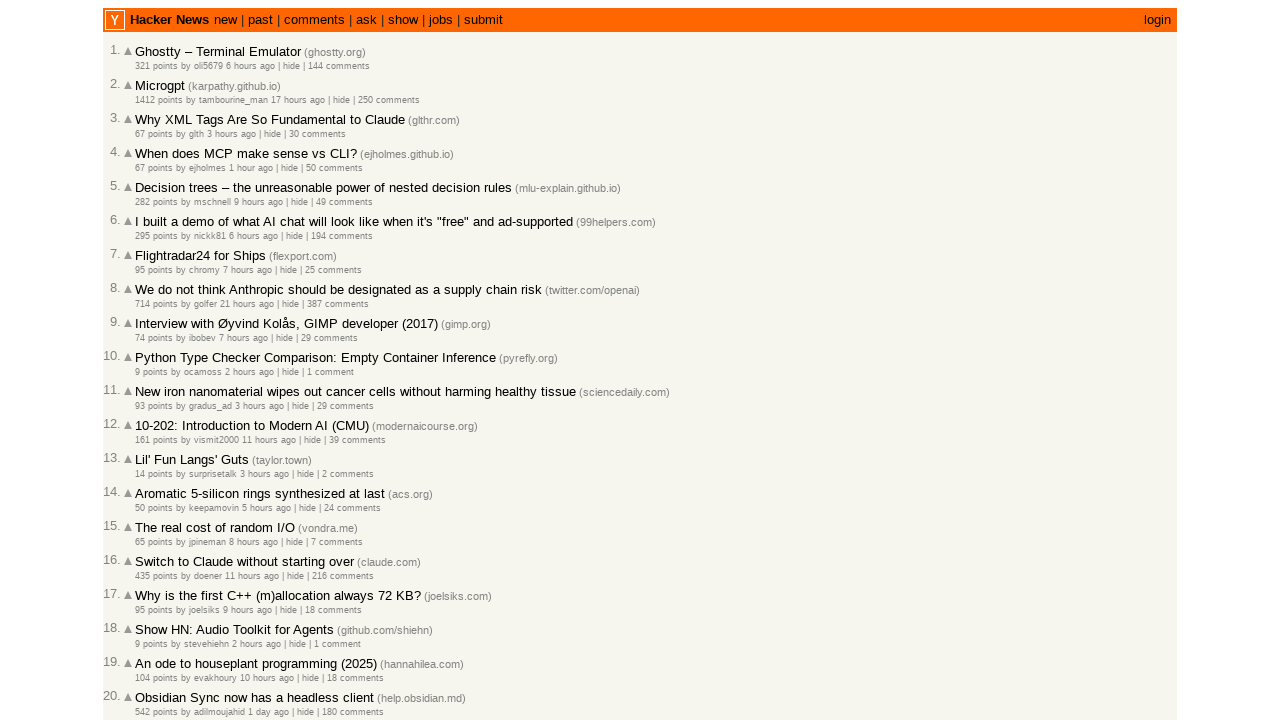

Article container (.athing) appeared on the page
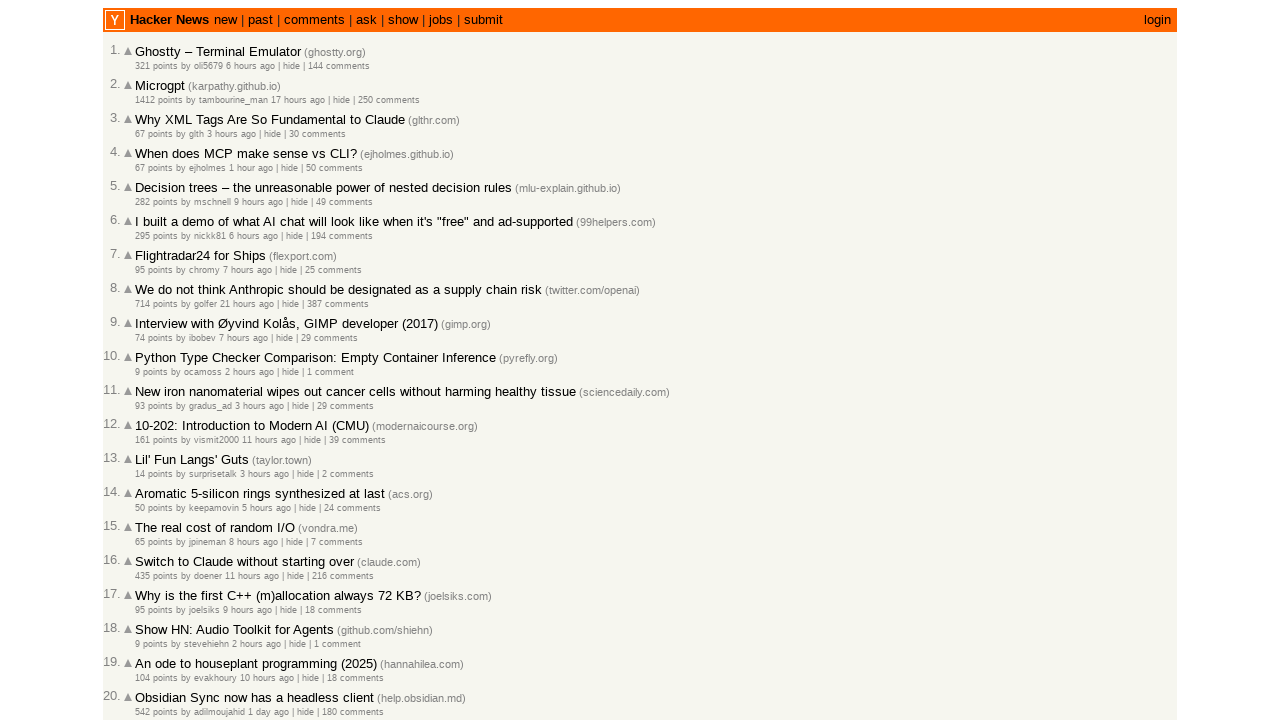

Located Hacker News logo element
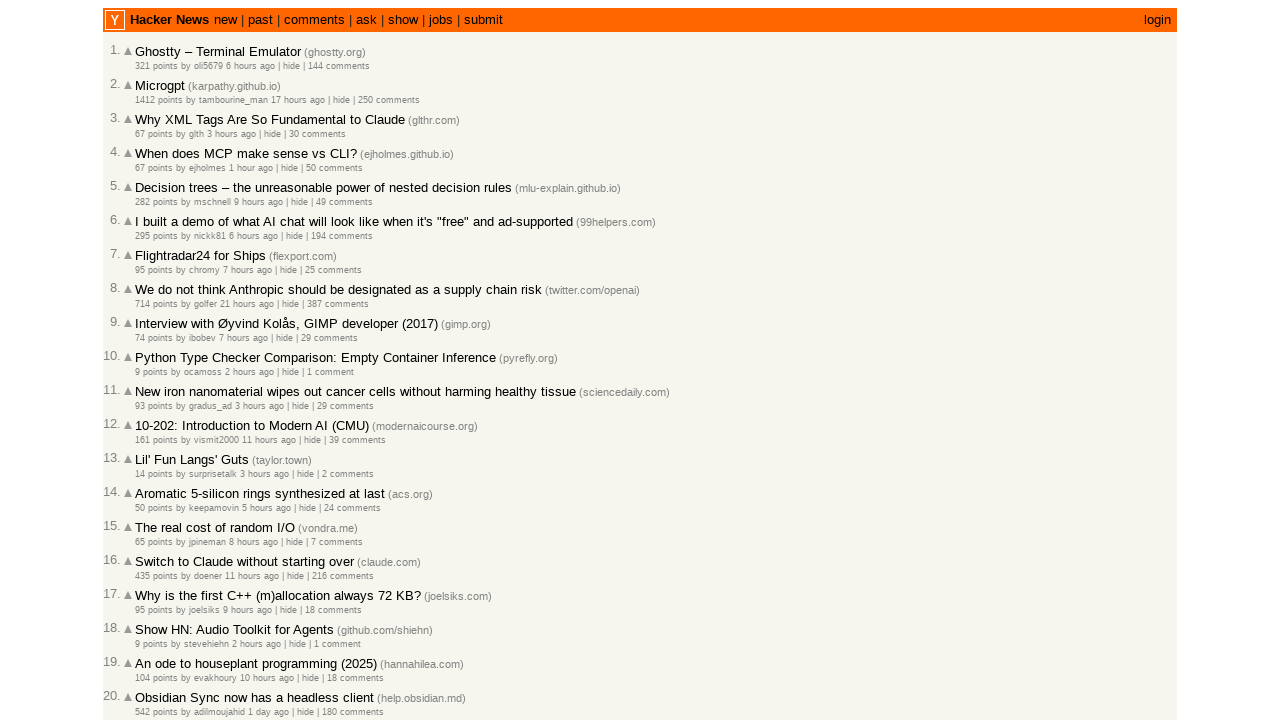

Verified logo is visible on the page
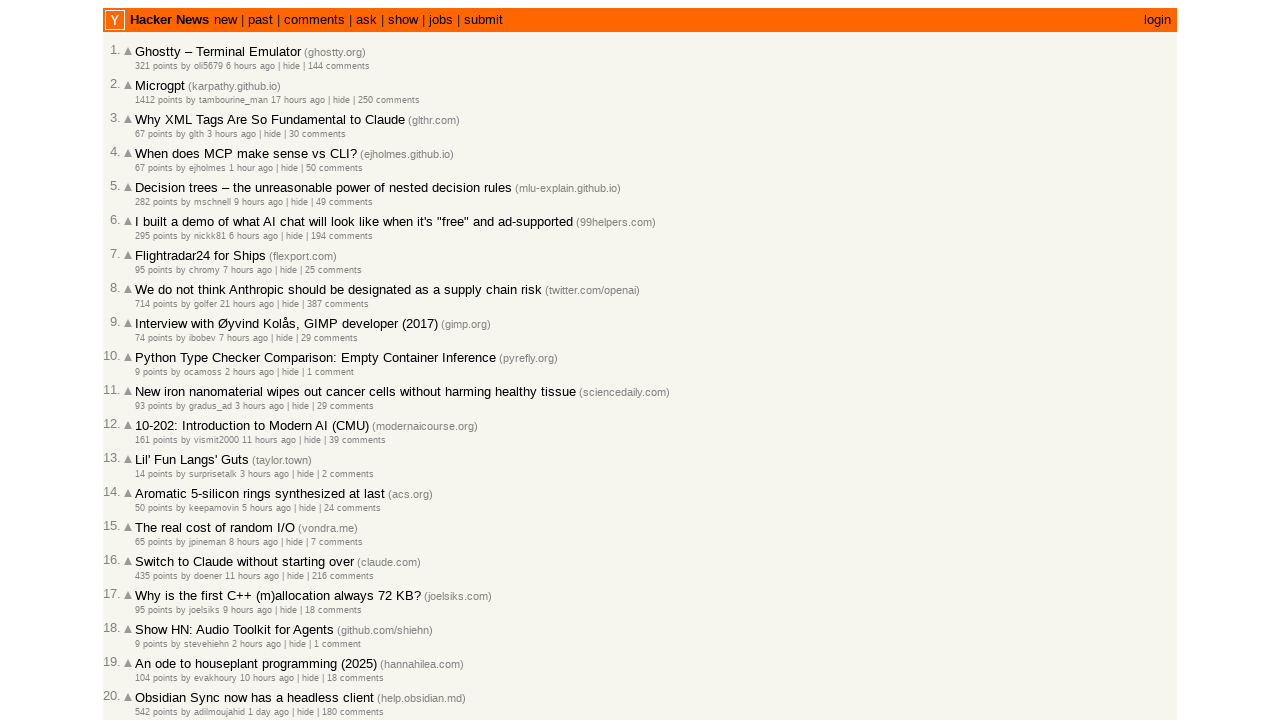

Clicked the Hacker News logo at (115, 20) on img[src="y18.svg"] >> ..
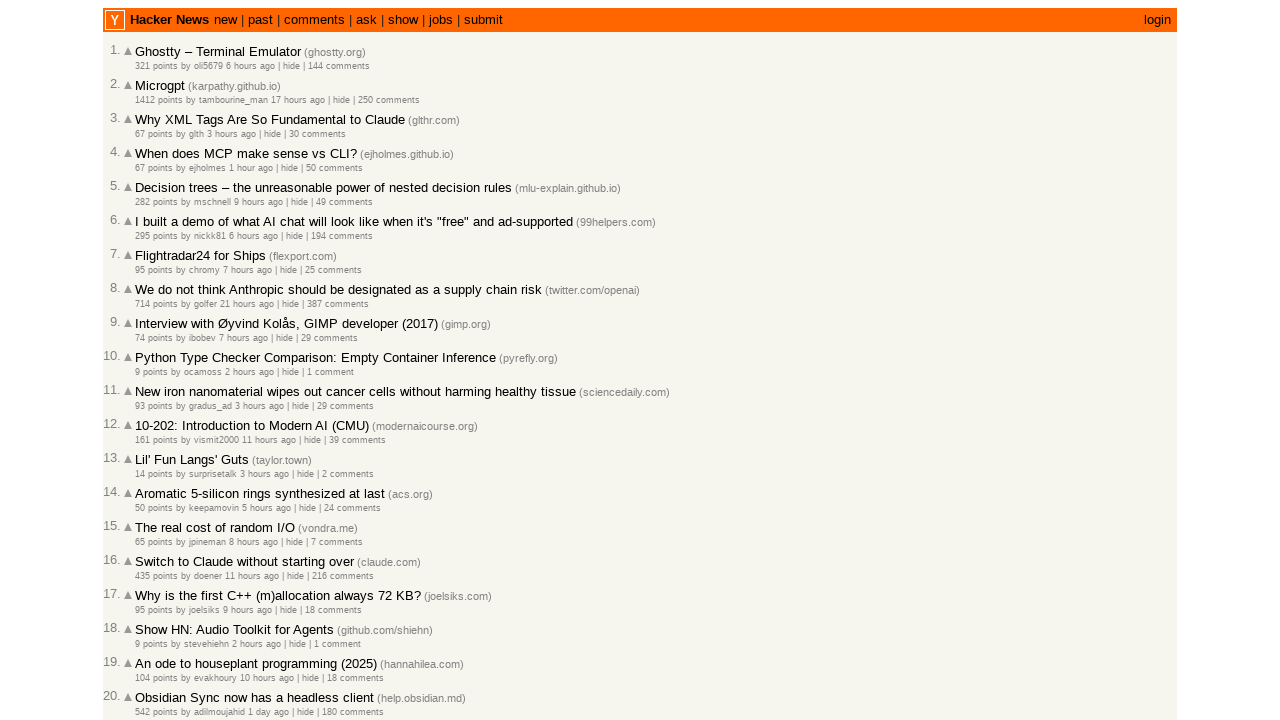

Page navigation completed and network became idle
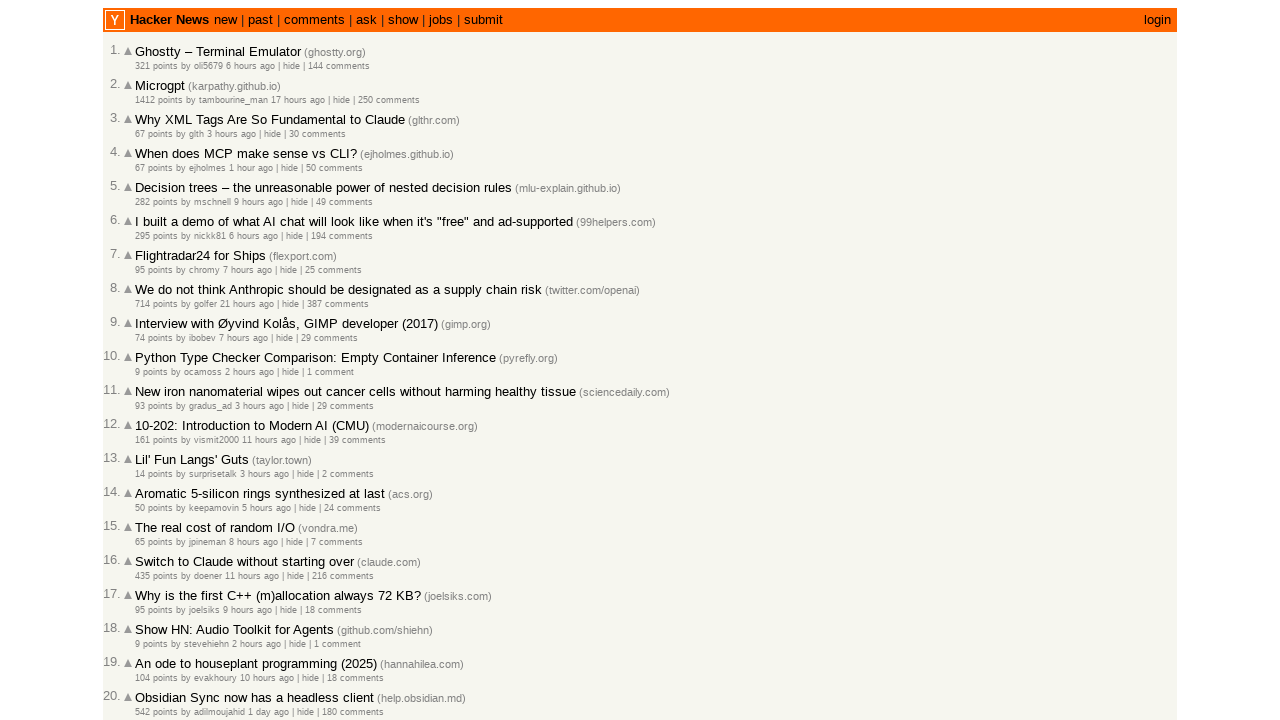

Navigated back to previous page
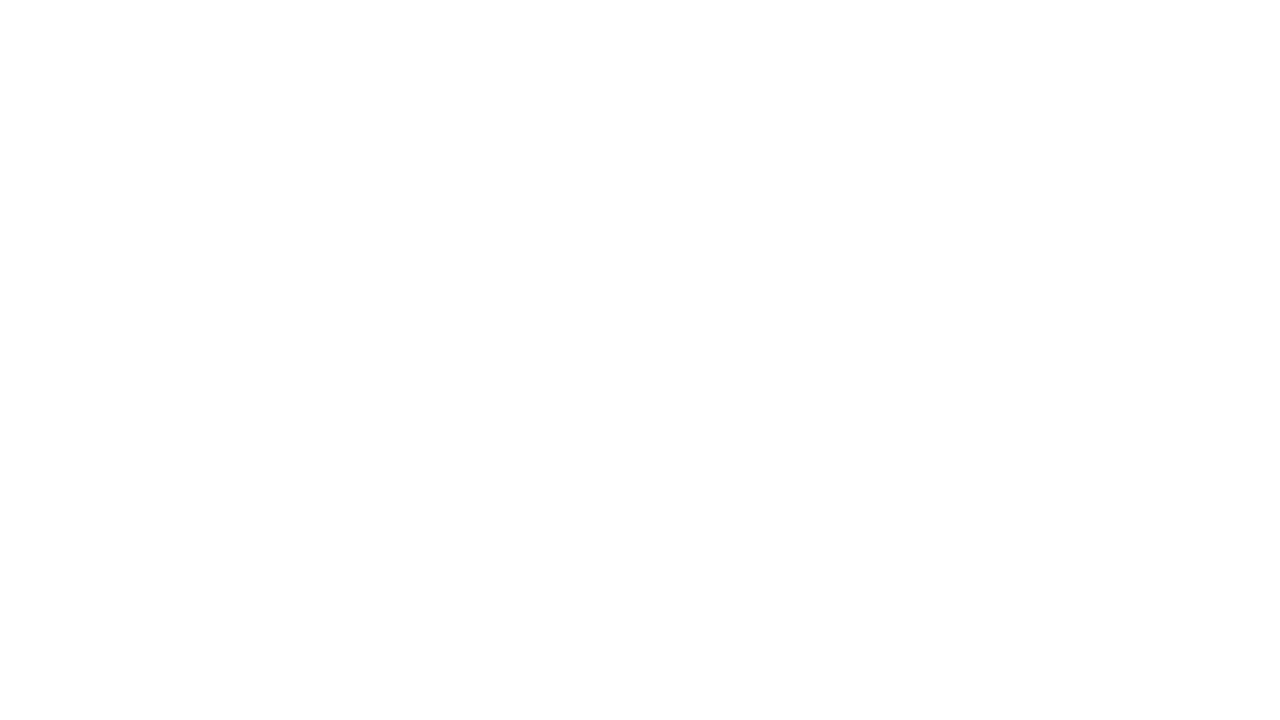

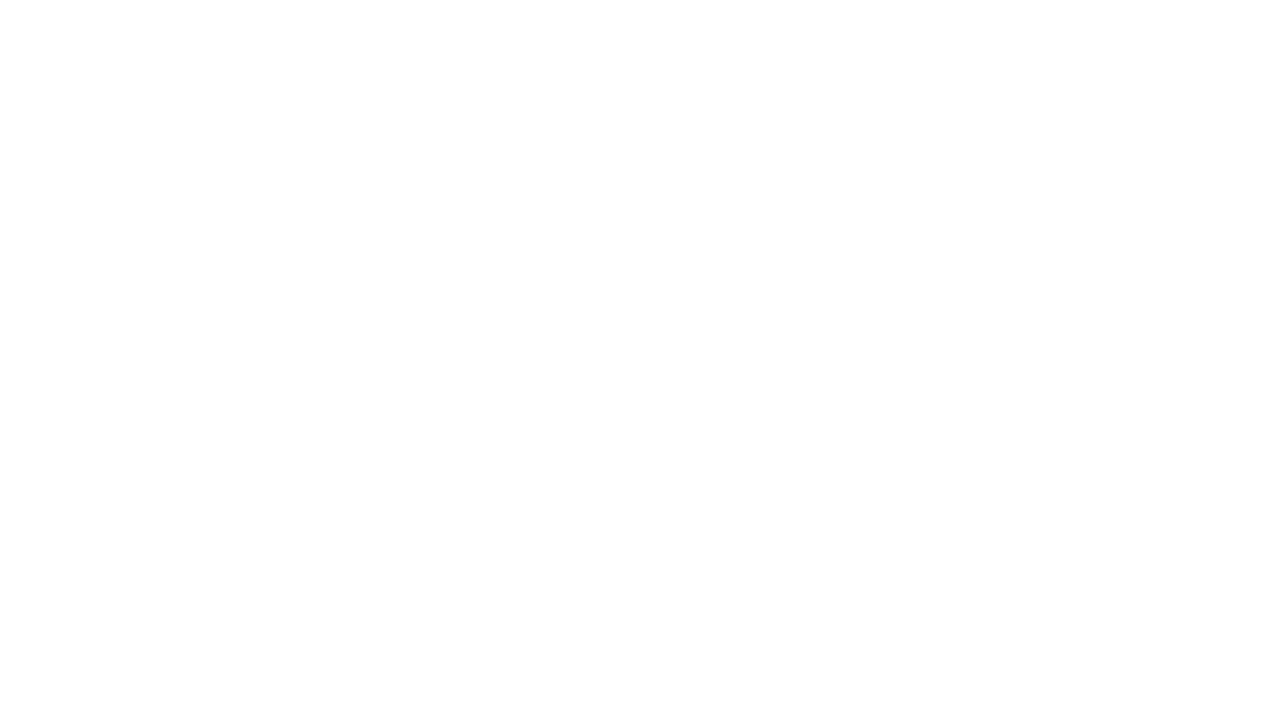